Tests opting out of A/B tests by forging an Optimizely opt-out cookie on the homepage before navigating to the A/B test page.

Starting URL: http://the-internet.herokuapp.com

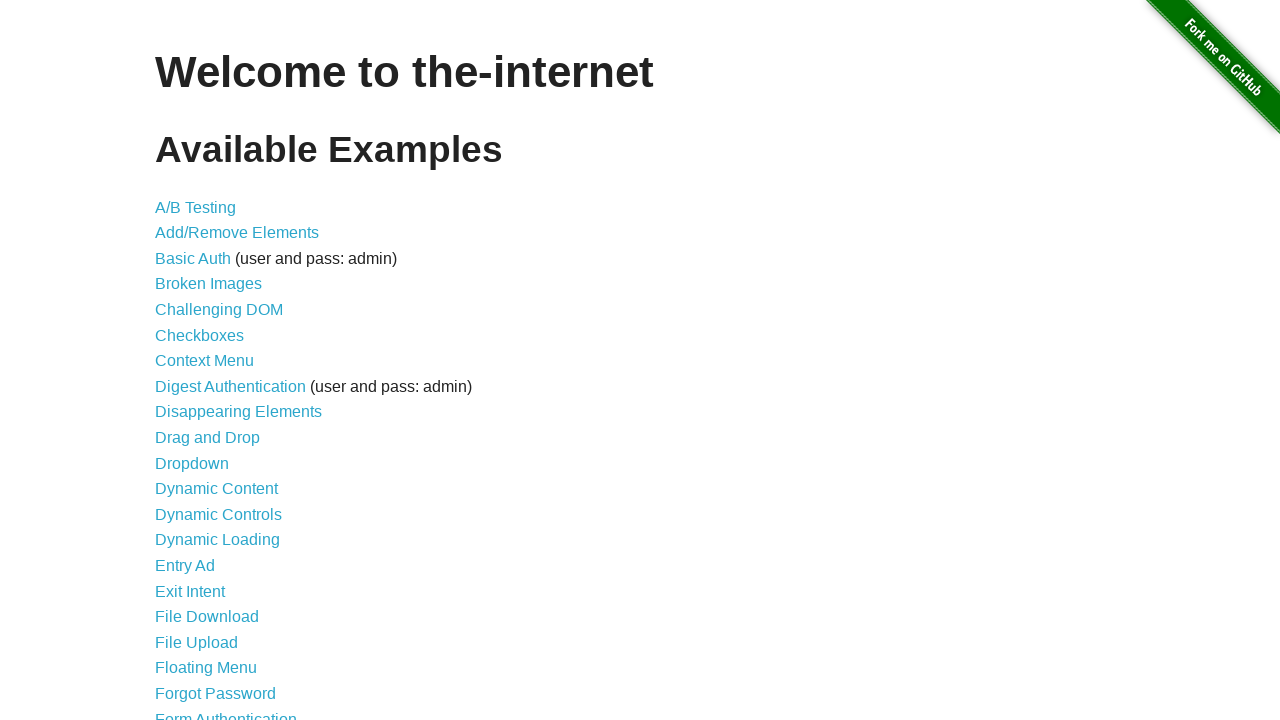

Added Optimizely opt-out cookie to the homepage
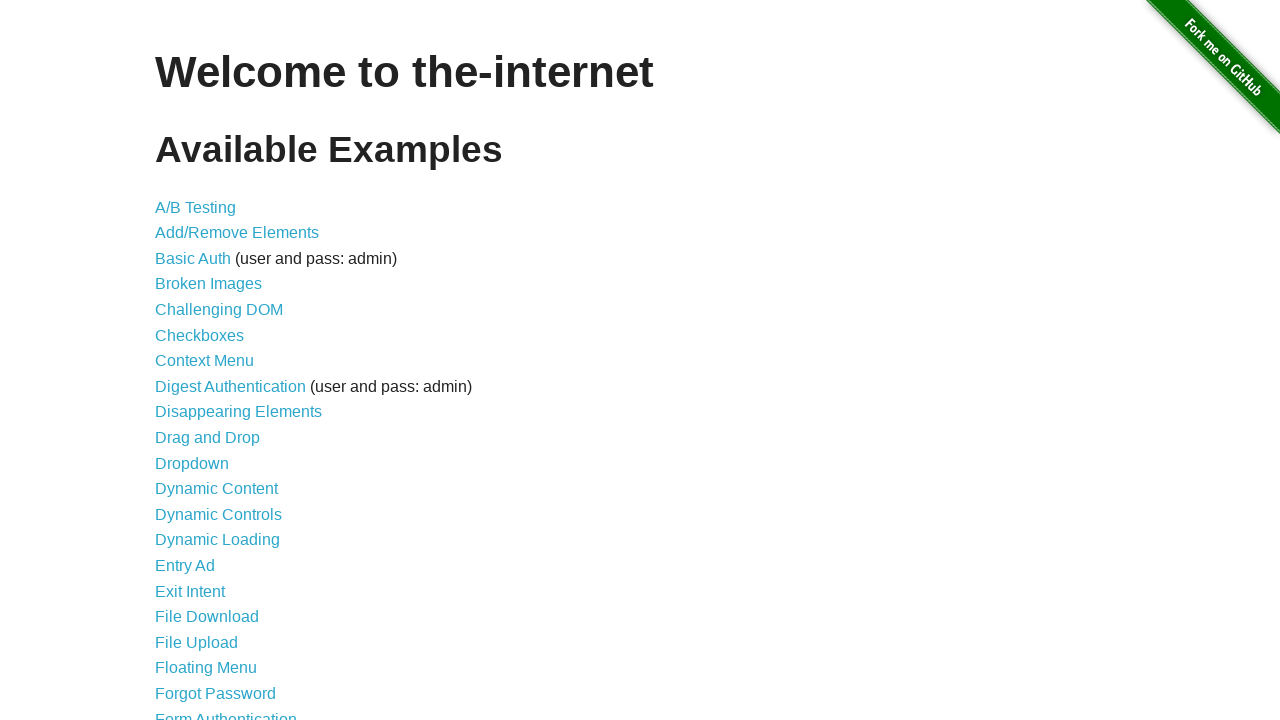

Navigated to the A/B test page
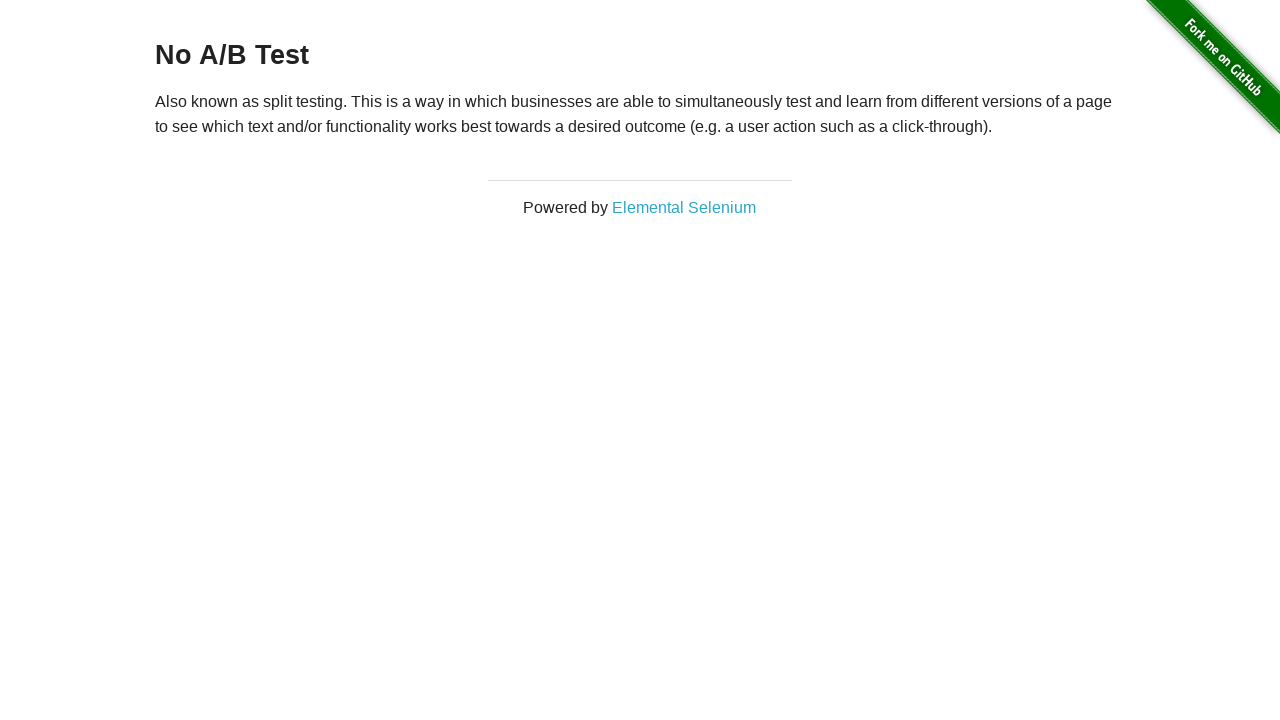

Retrieved heading text from the page
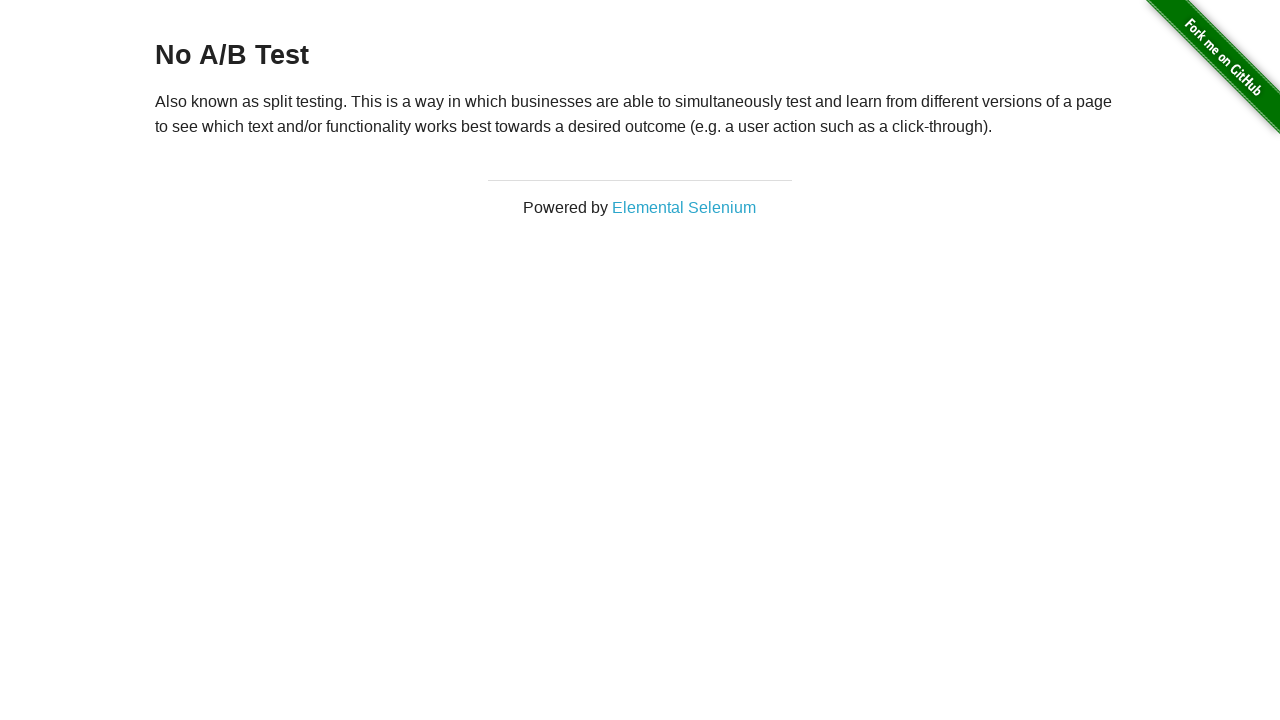

Verified heading text is 'No A/B Test' - opt-out cookie successfully prevented A/B test
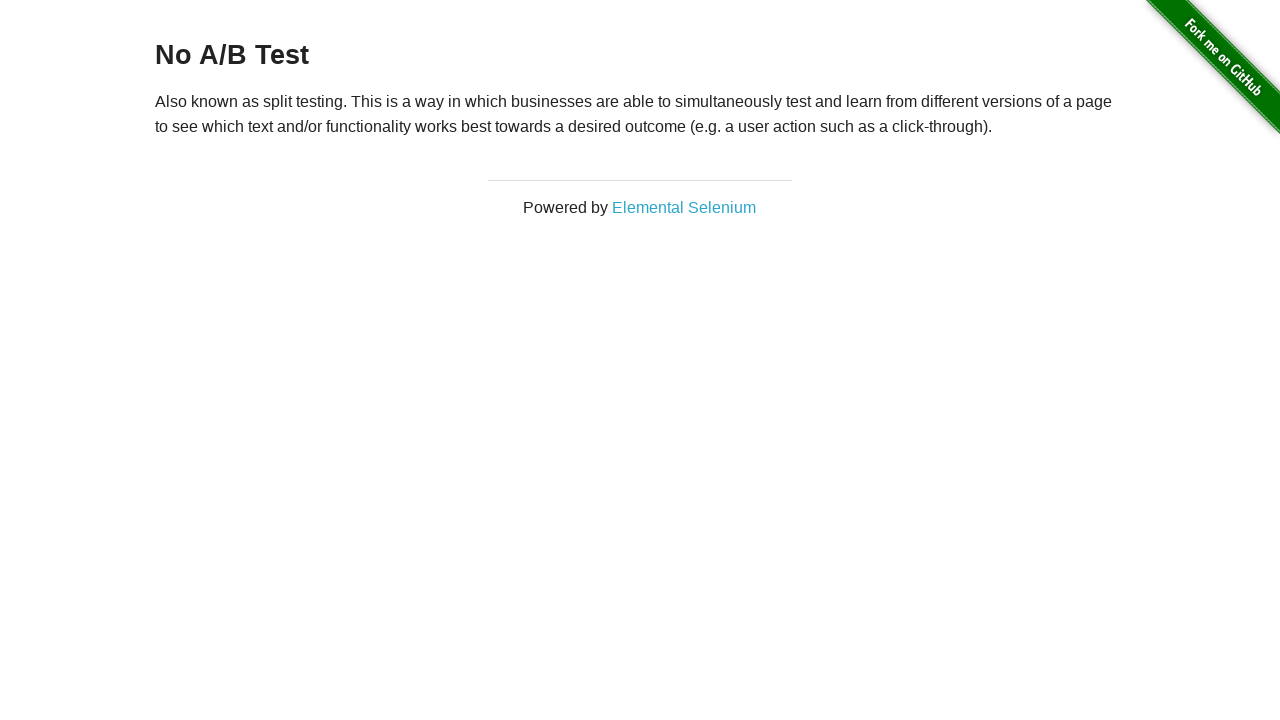

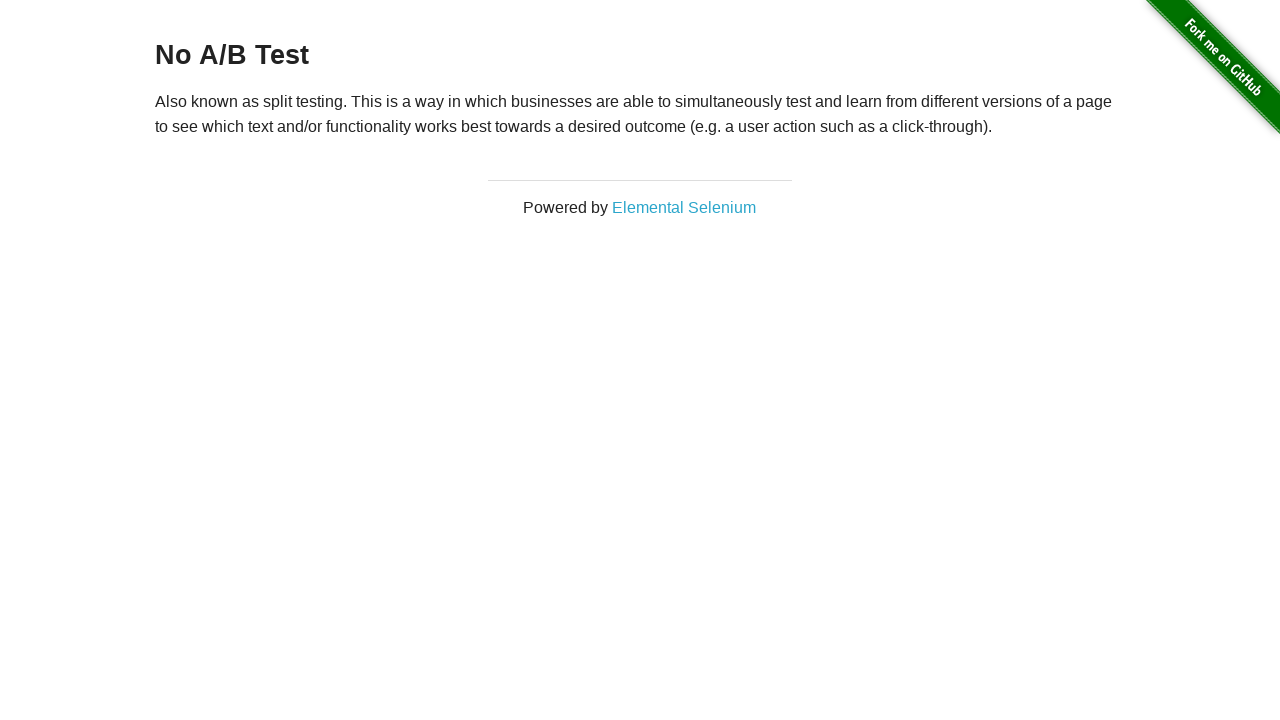